Navigates to a soccer matches listing page and verifies that match content is loaded and displayed on the page.

Starting URL: https://www.soccer.ru/matches-list/

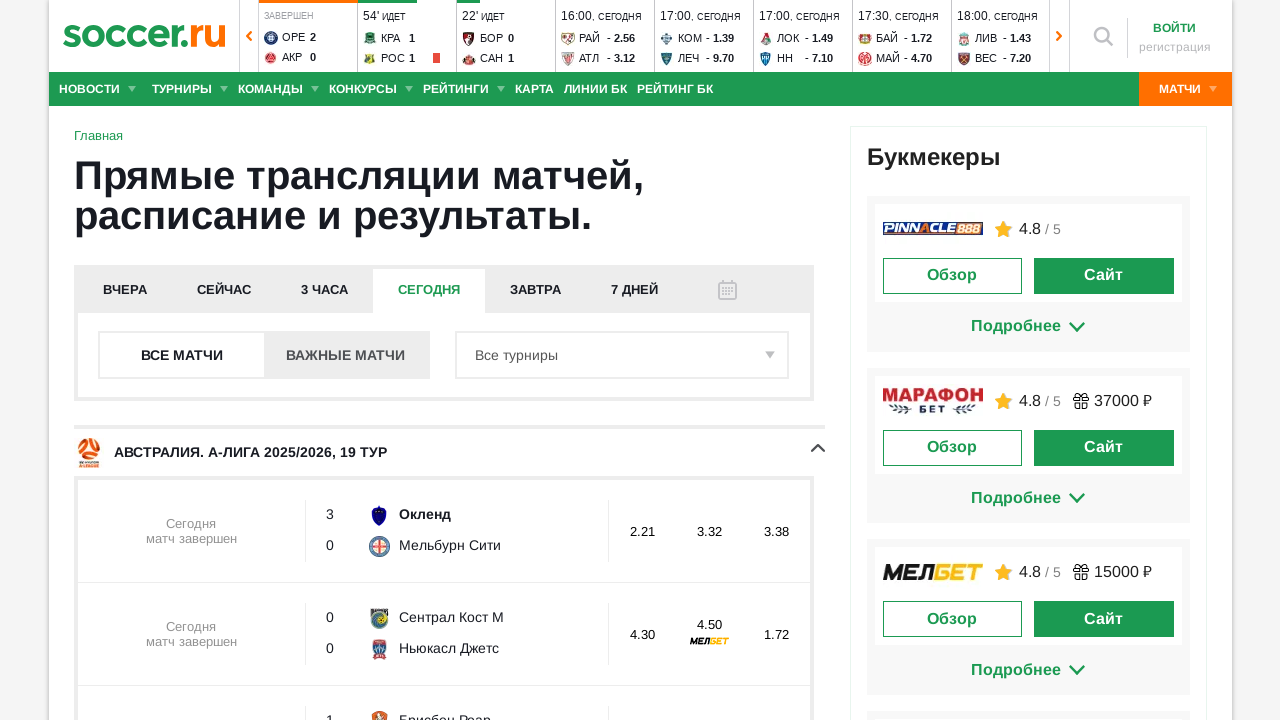

Navigated to soccer matches listing page
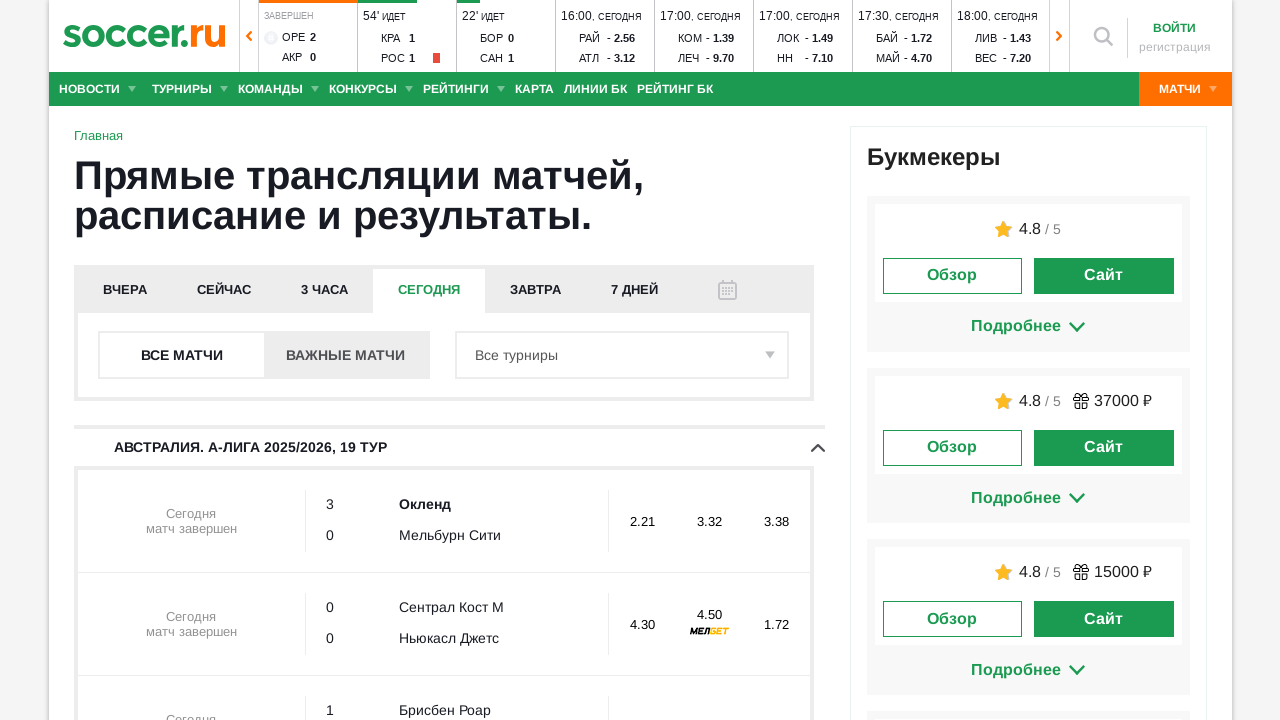

Match content loaded on the page
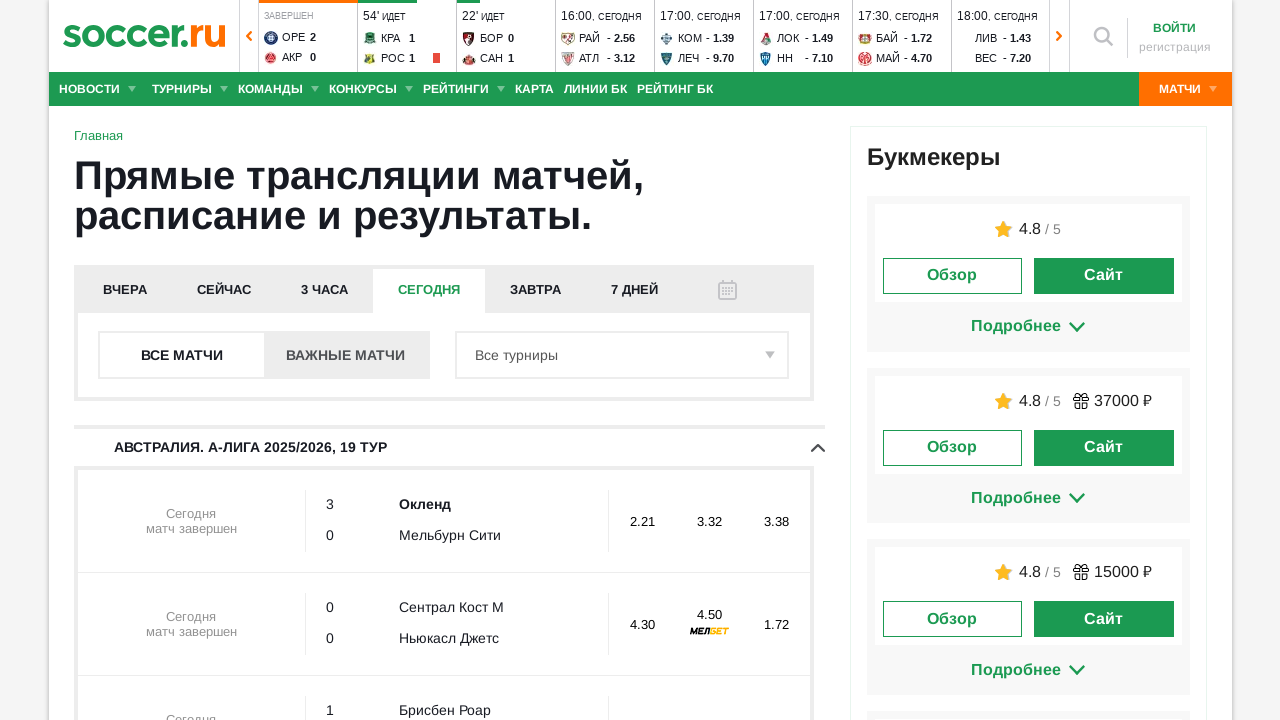

Found 50 match elements on the page
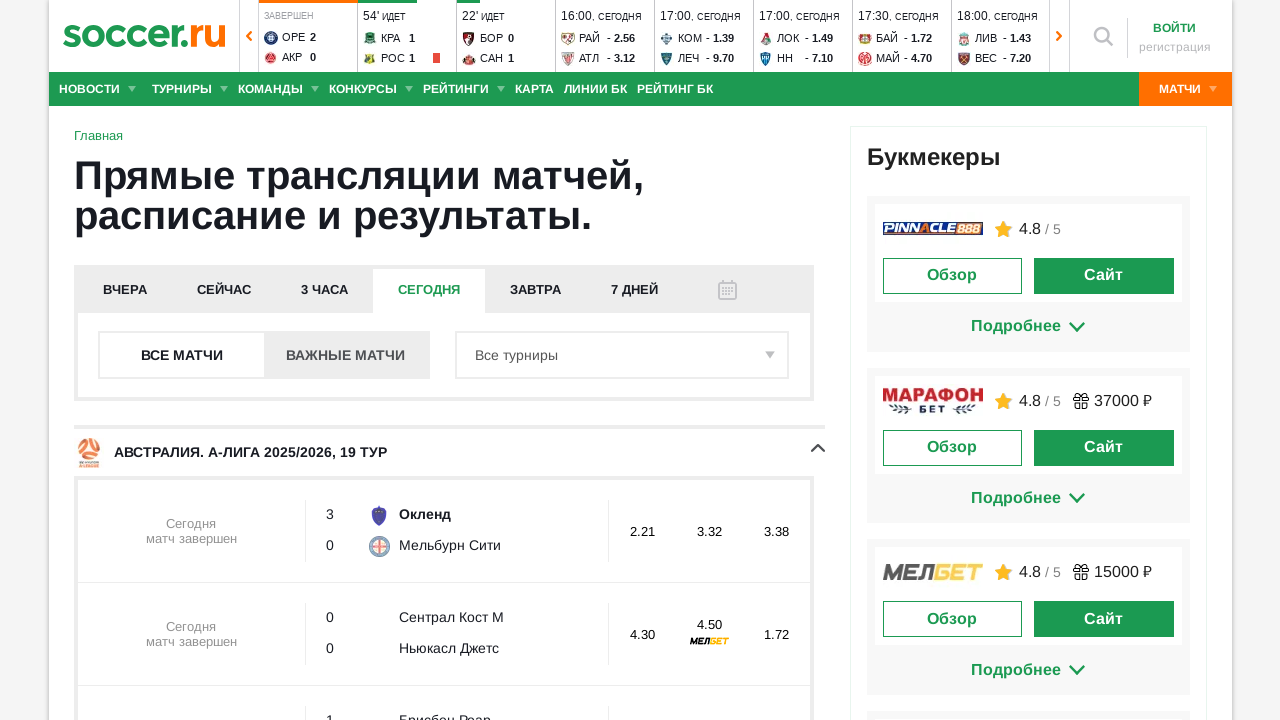

Verified that match elements are present on the page
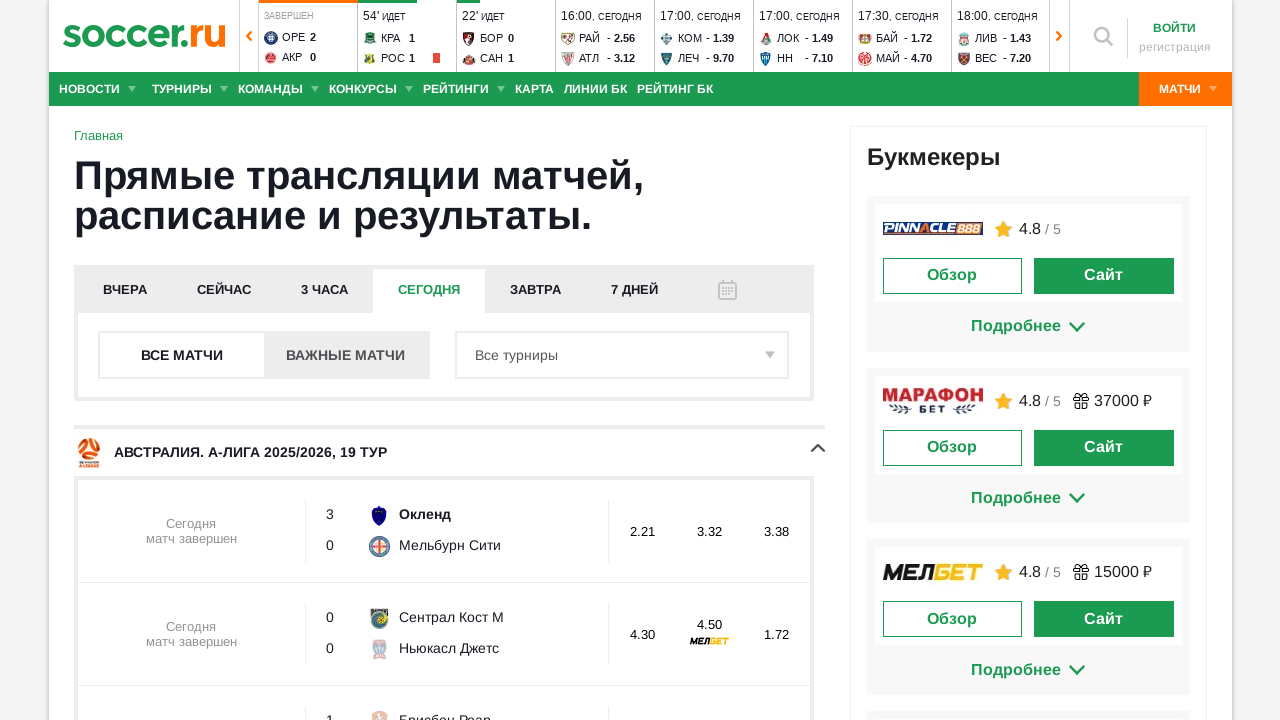

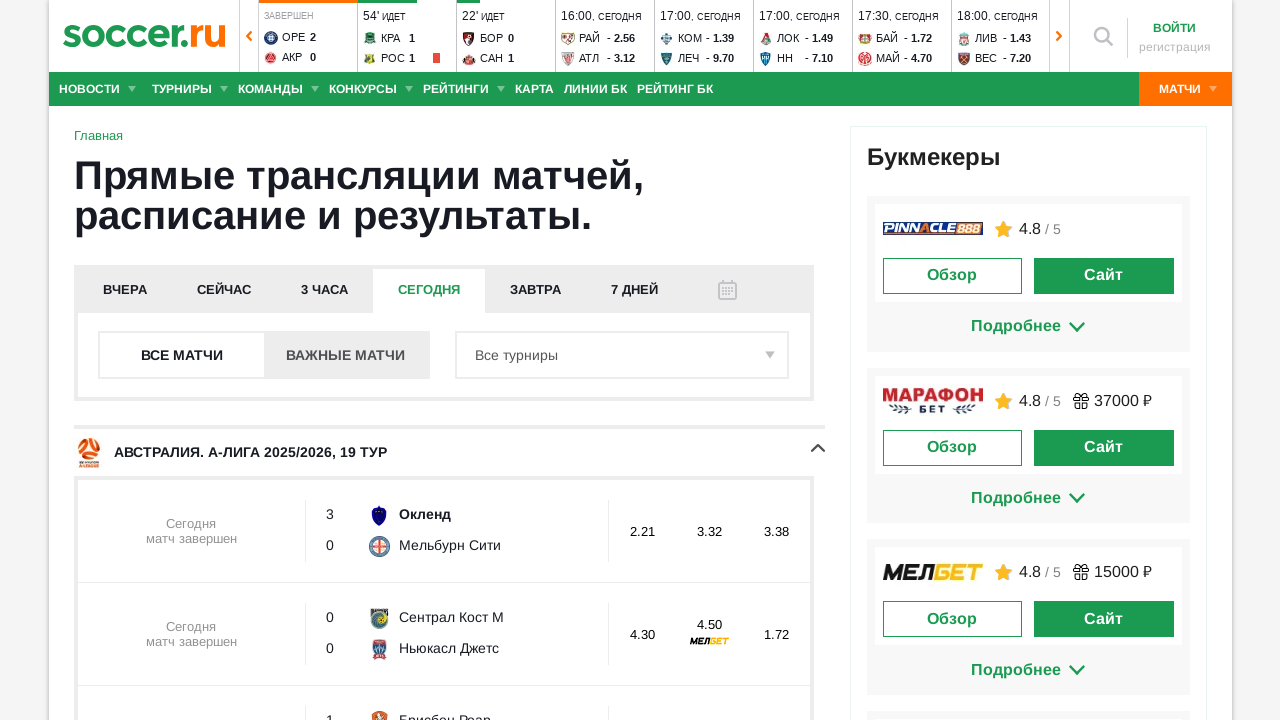